Fills out a Selenium practice form using keyboard navigation (TAB, ARROW keys) to complete all fields including first name, last name, gender, experience, date, profession, automation tools, continent, and selenium commands, then submits the form.

Starting URL: https://www.techlistic.com/p/selenium-practice-form.html

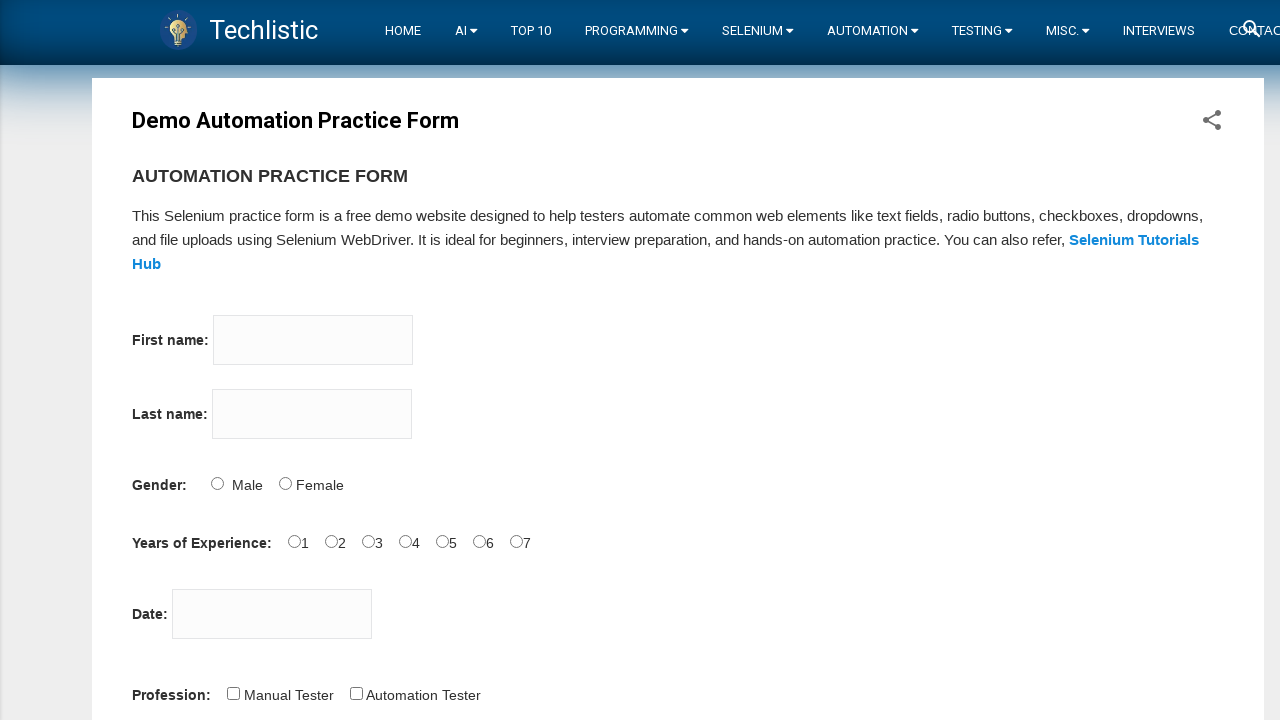

Filled first name field with 'Sumeyra' on input[name='firstname']
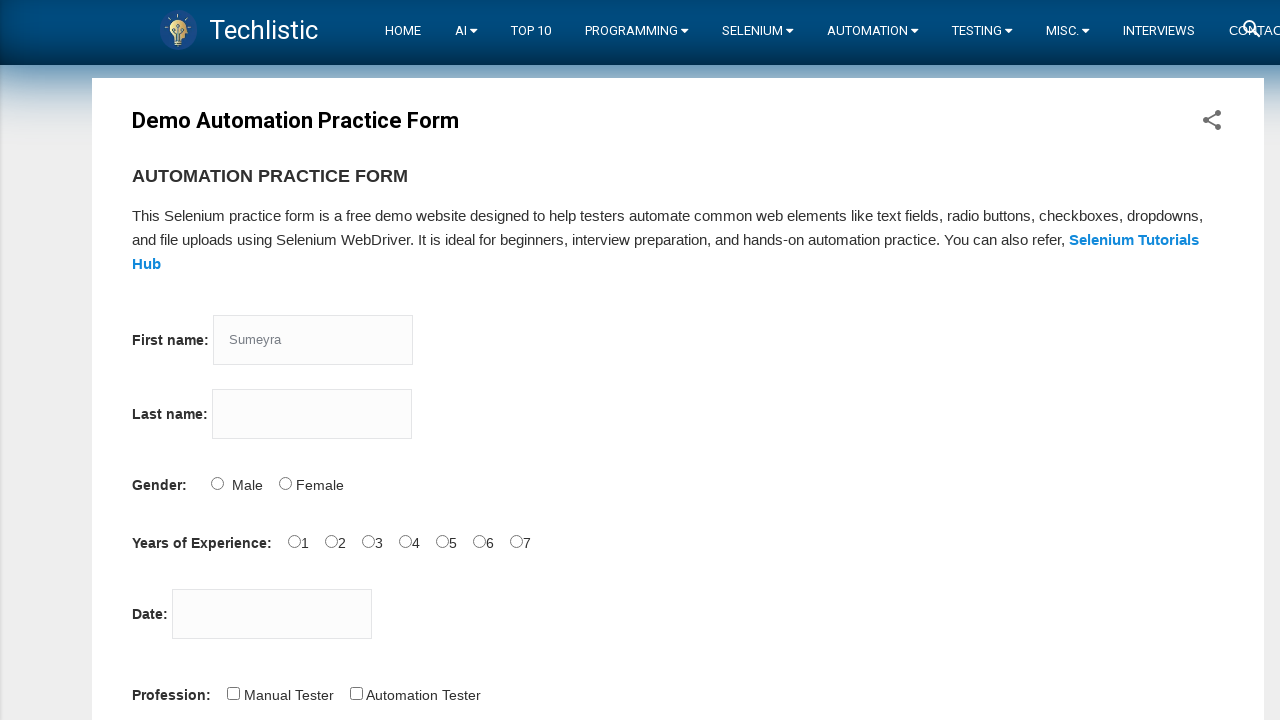

Filled last name field with 'Bak' on input[name='lastname']
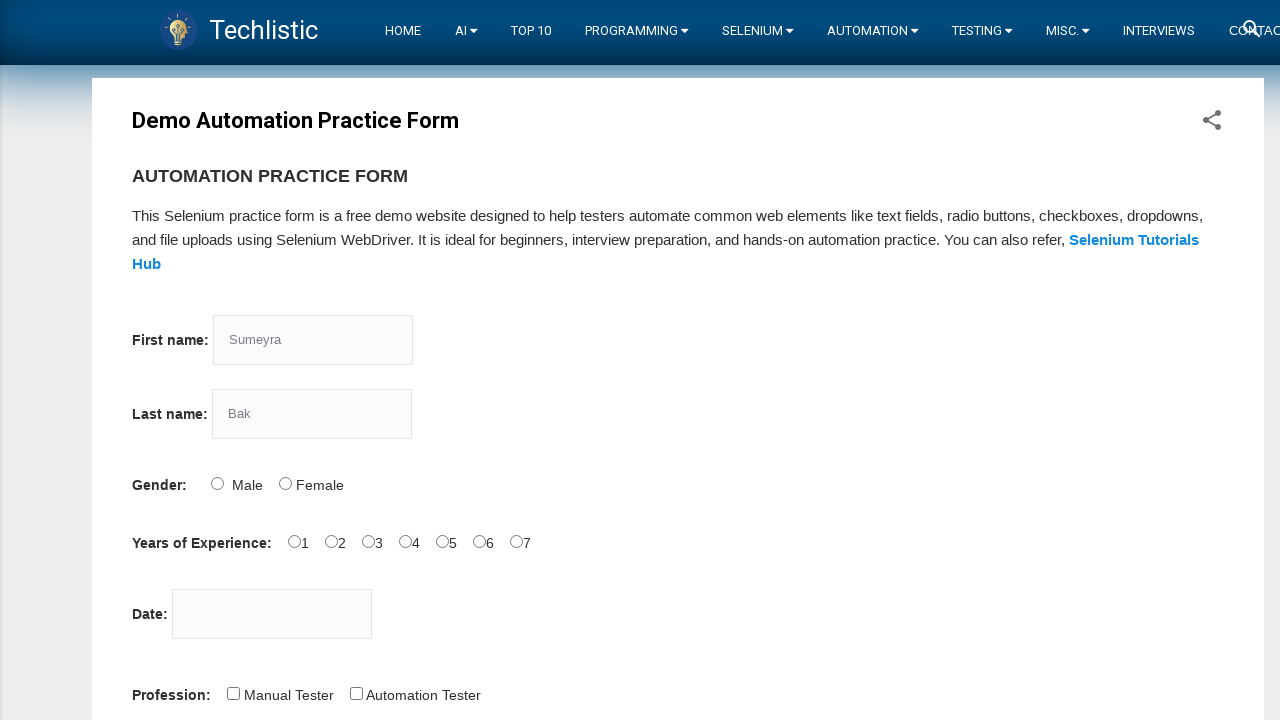

Selected Female gender option at (285, 483) on input#sex-1
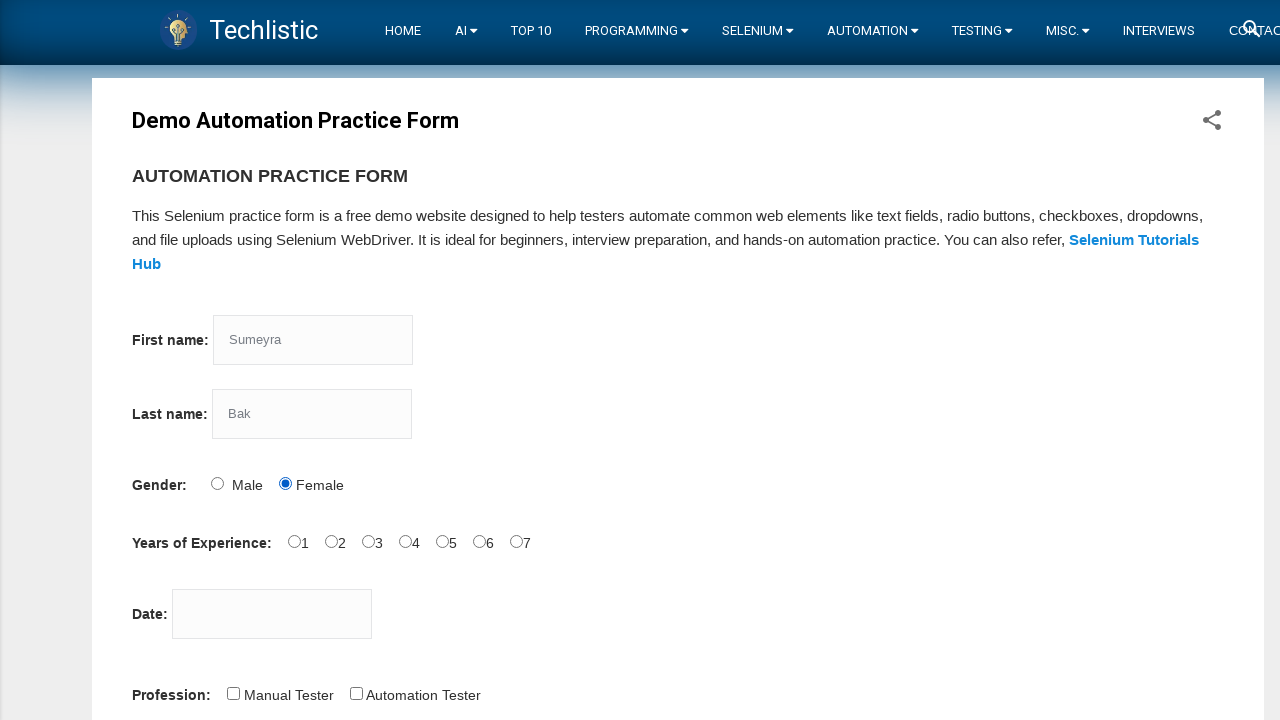

Selected 4 years of experience at (405, 541) on input#exp-3
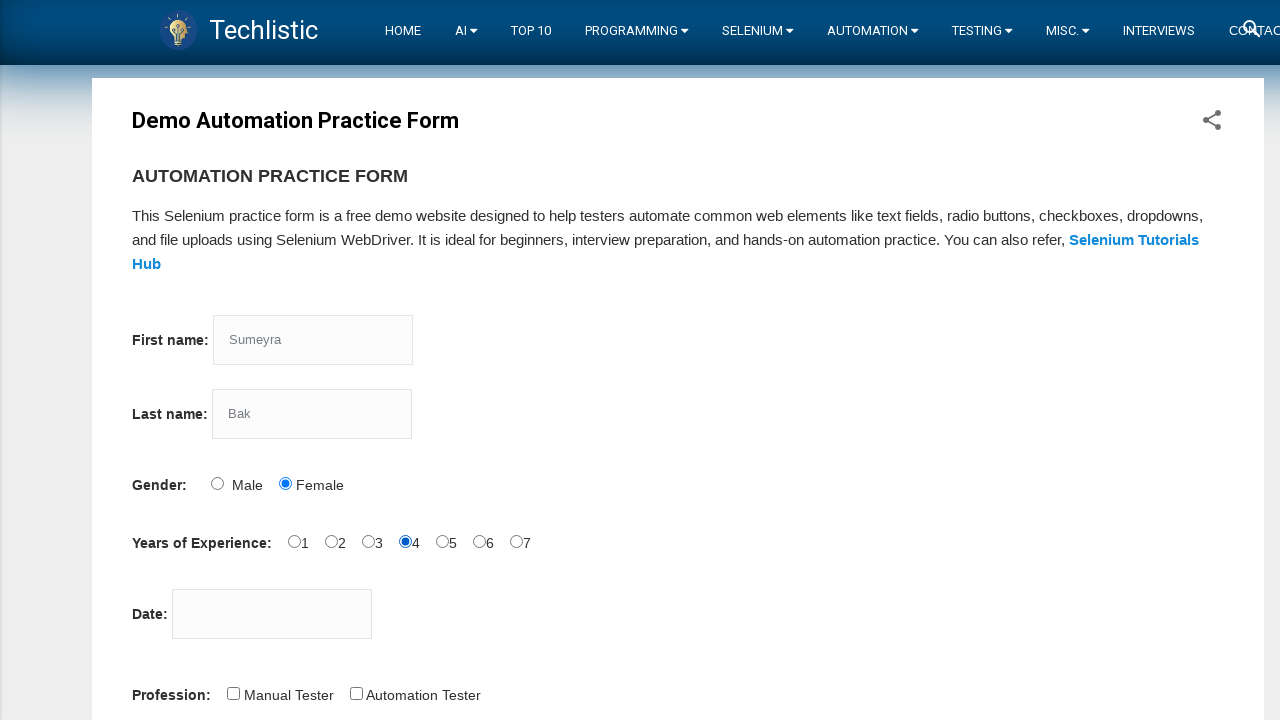

Filled date field with '12.12.2022' on input#datepicker
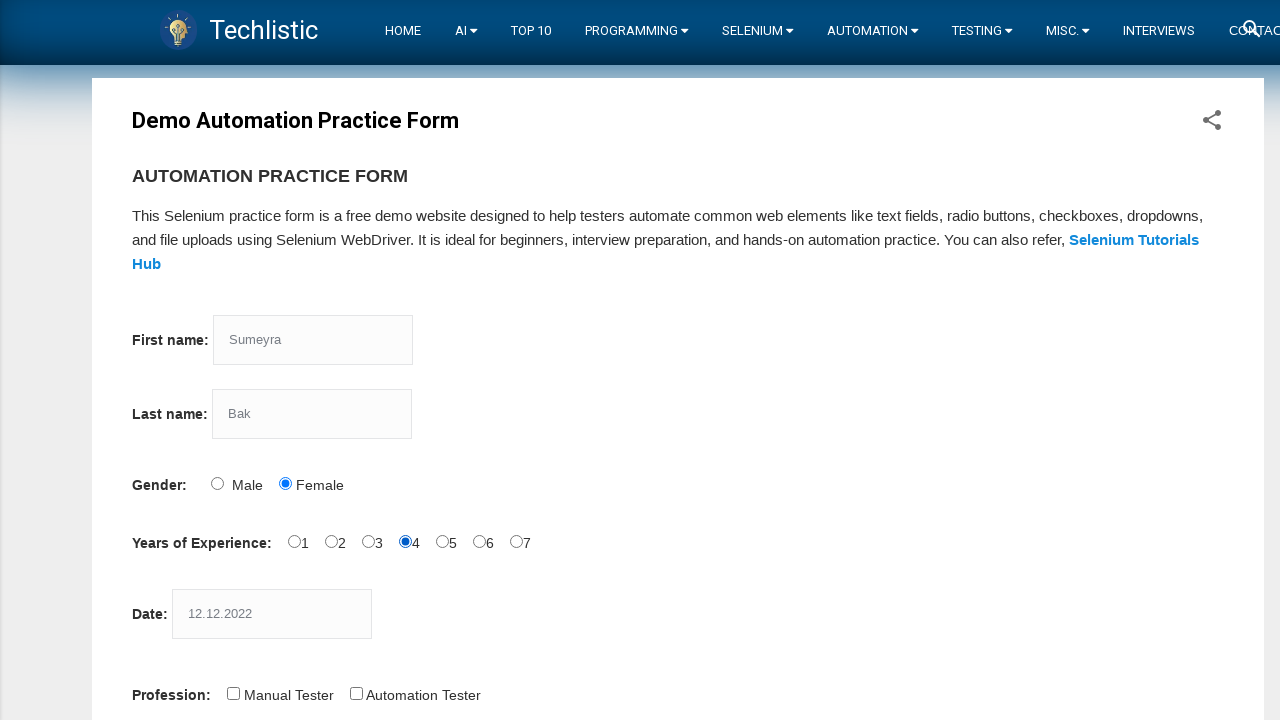

Selected Automation Tester profession at (356, 693) on input#profession-1
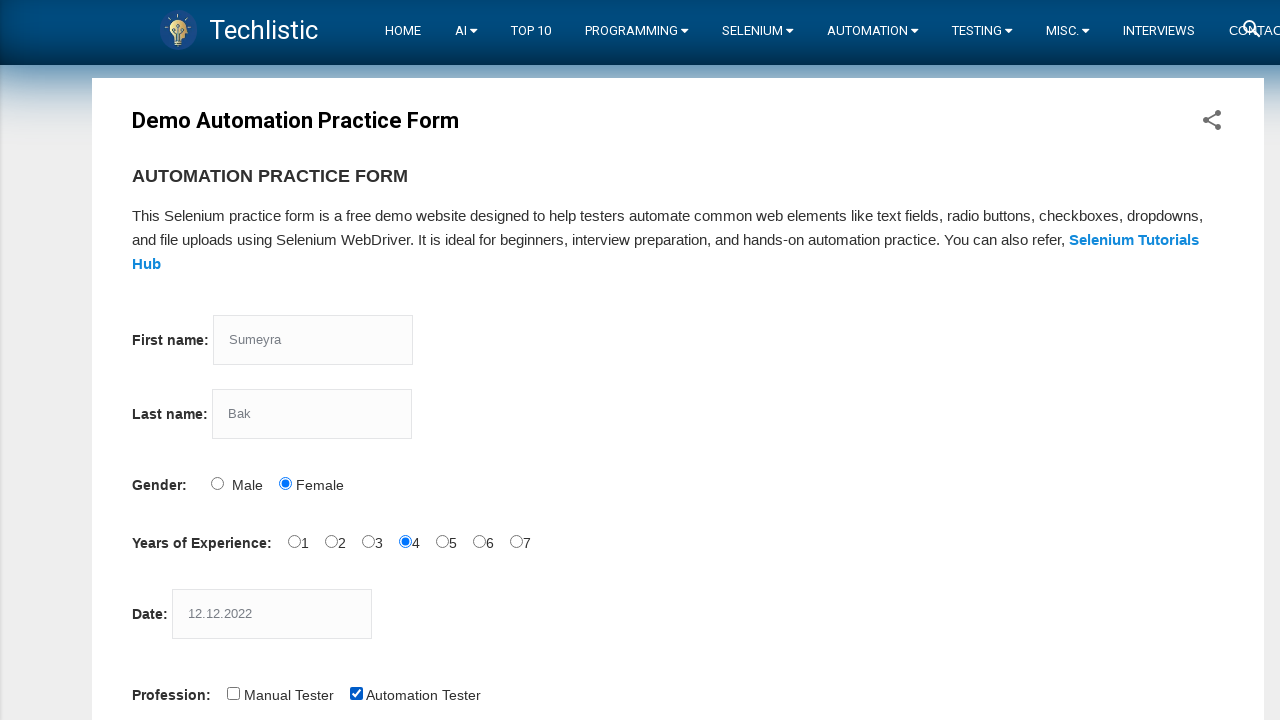

Selected Selenium WebDriver automation tool at (446, 360) on input#tool-2
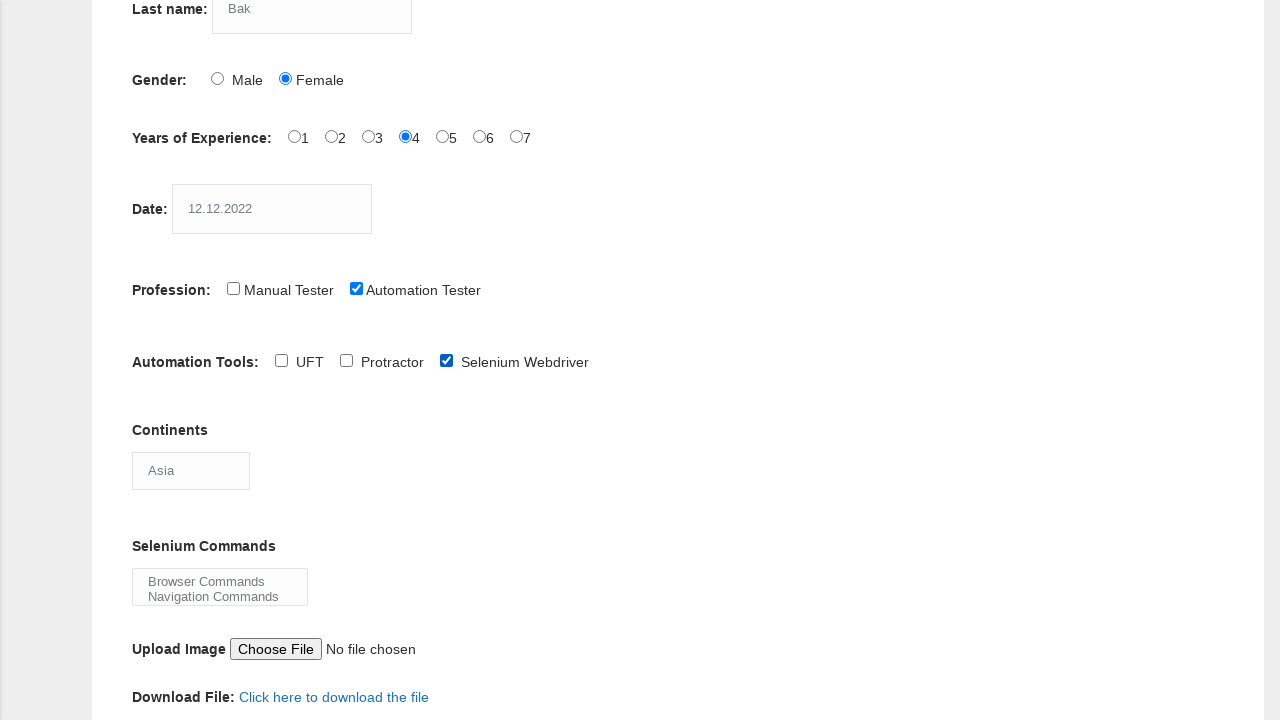

Selected Africa as continent on select#continents
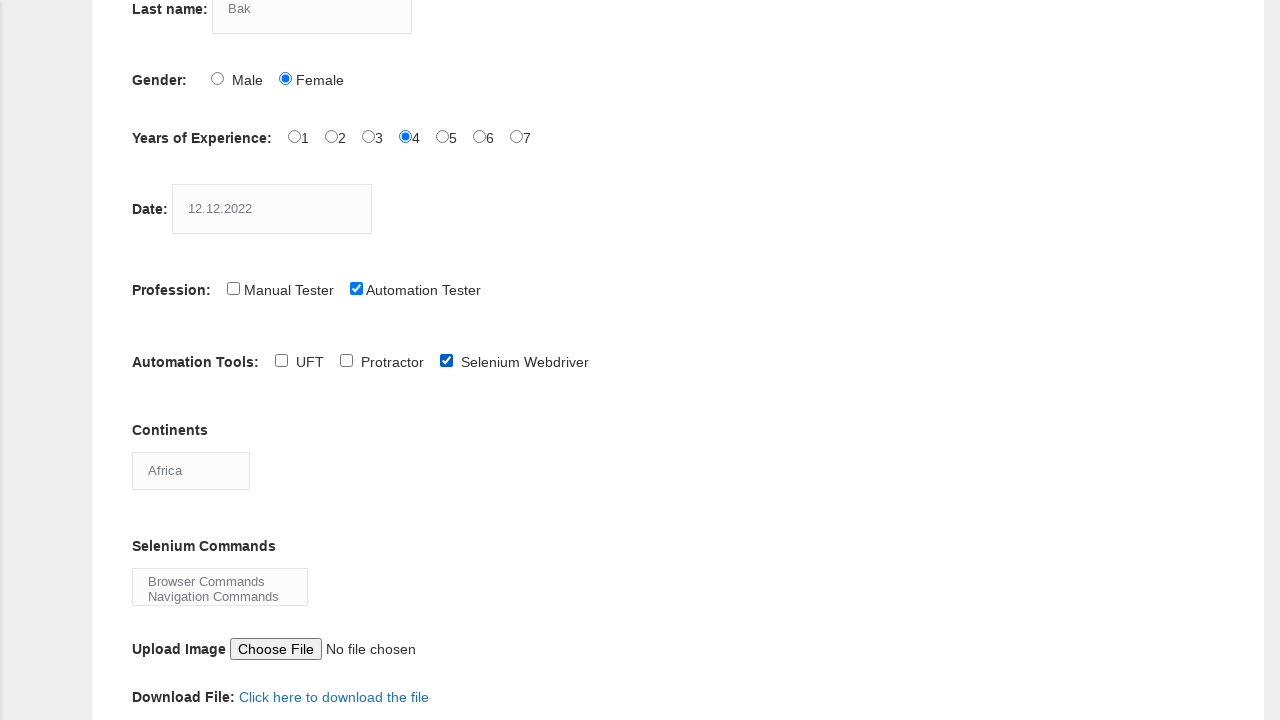

Selected Browser Commands and Navigation Commands from Selenium commands dropdown on select#selenium_commands
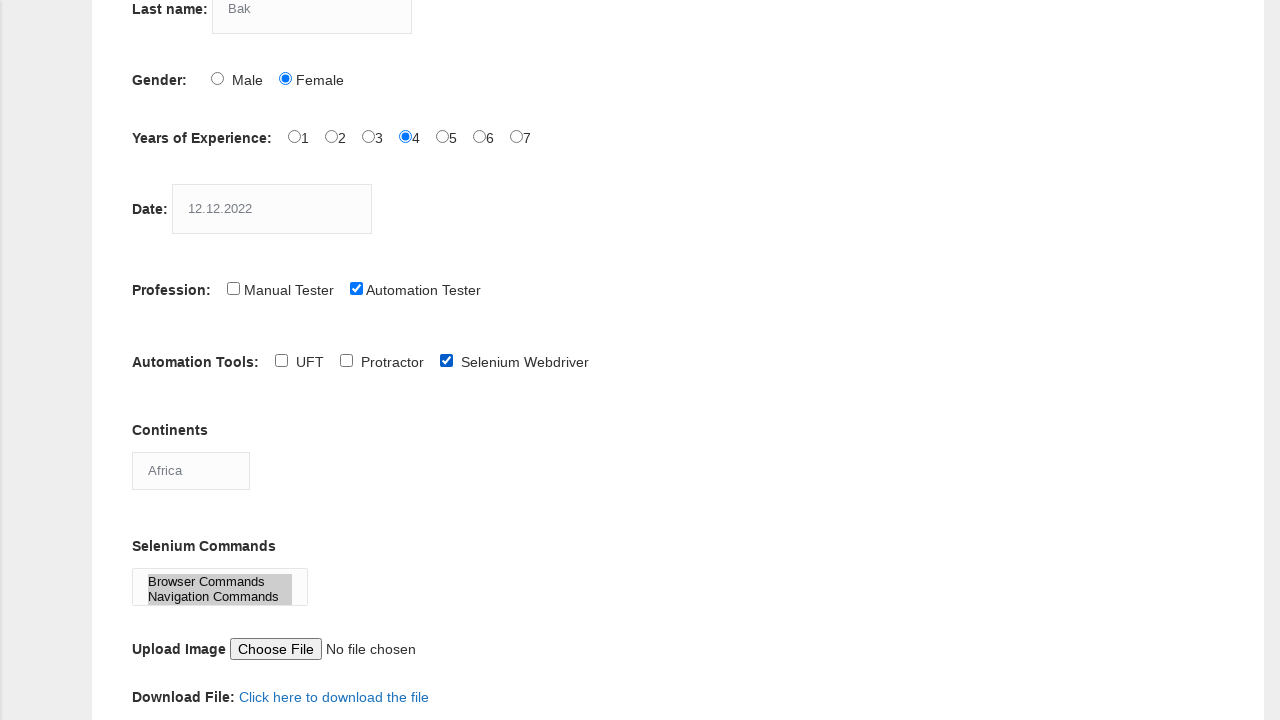

Clicked submit button to submit the form at (157, 360) on button#submit
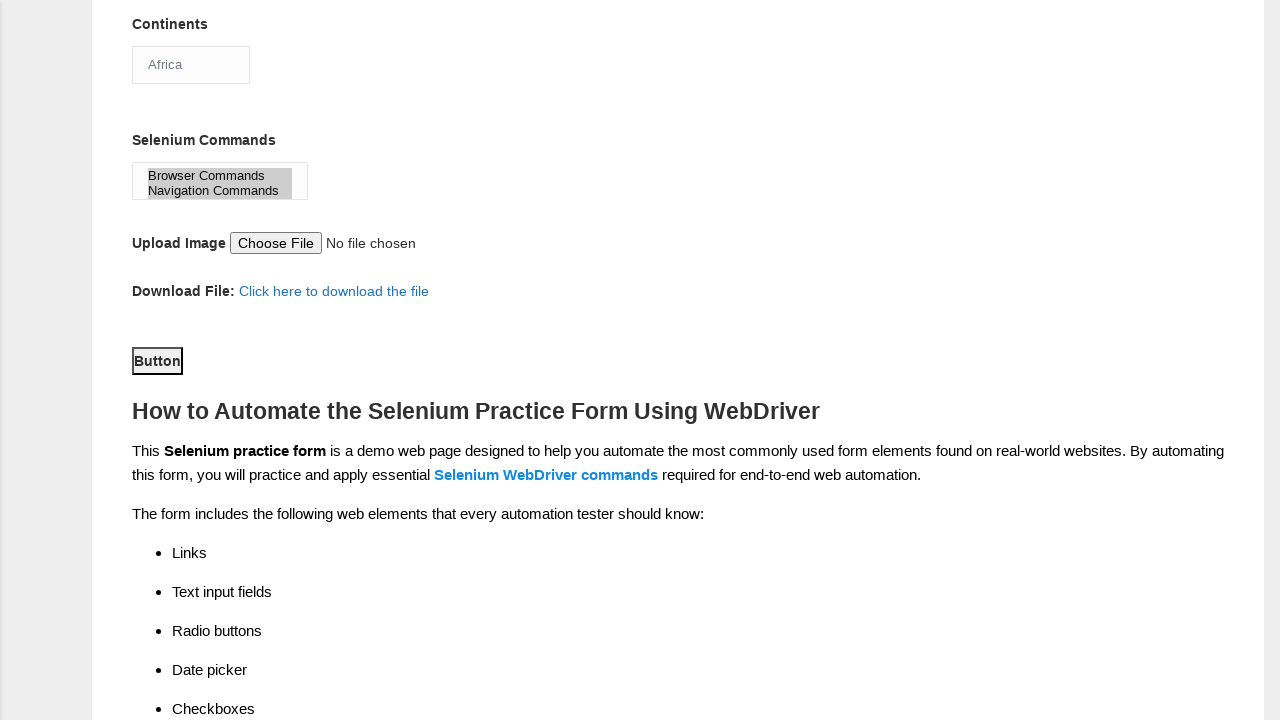

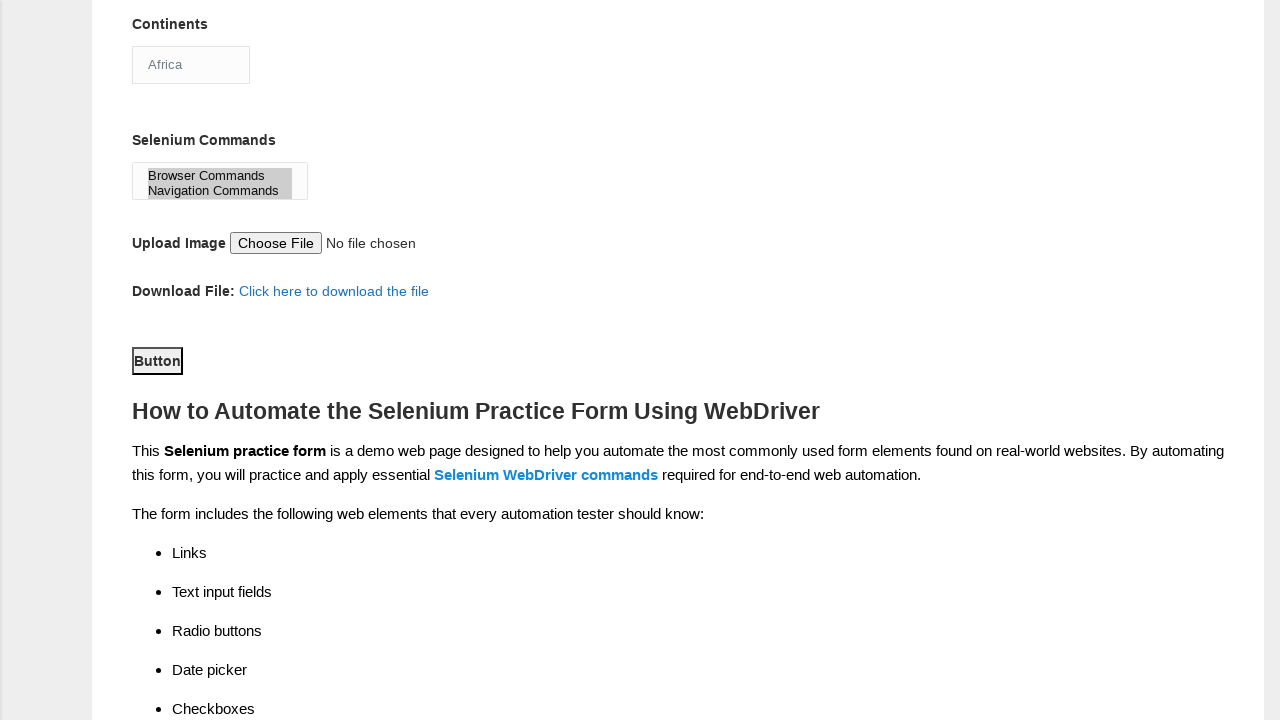